Navigates to HDFC Bank homepage and verifies that navigation links are present on the page

Starting URL: https://www.hdfcbank.com/

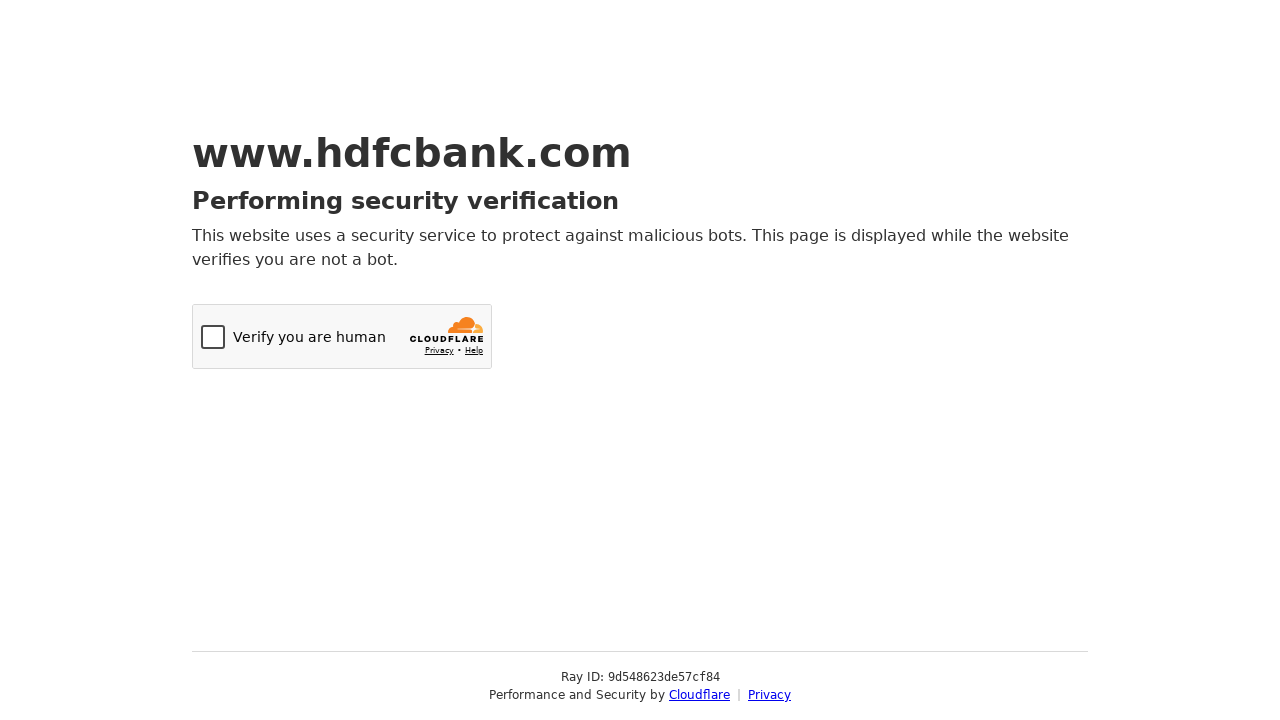

Navigated to HDFC Bank homepage
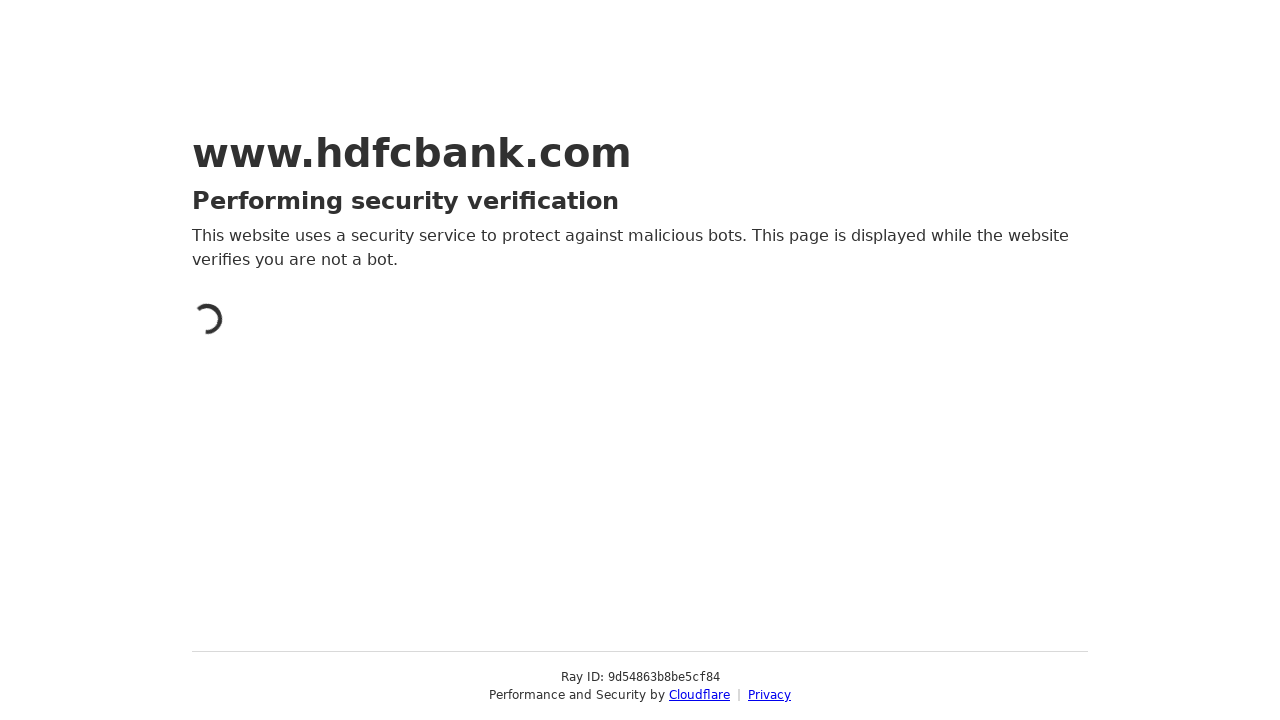

Waited for navigation links to load on the page
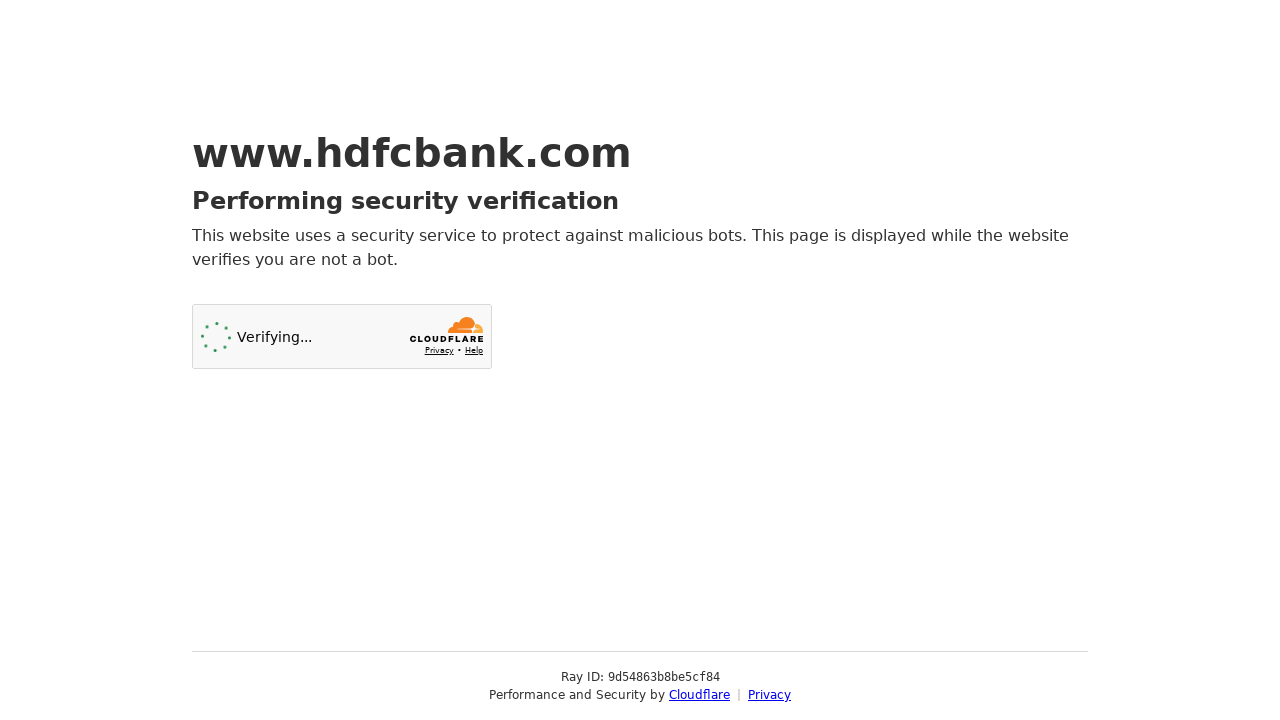

Located all anchor elements on the page
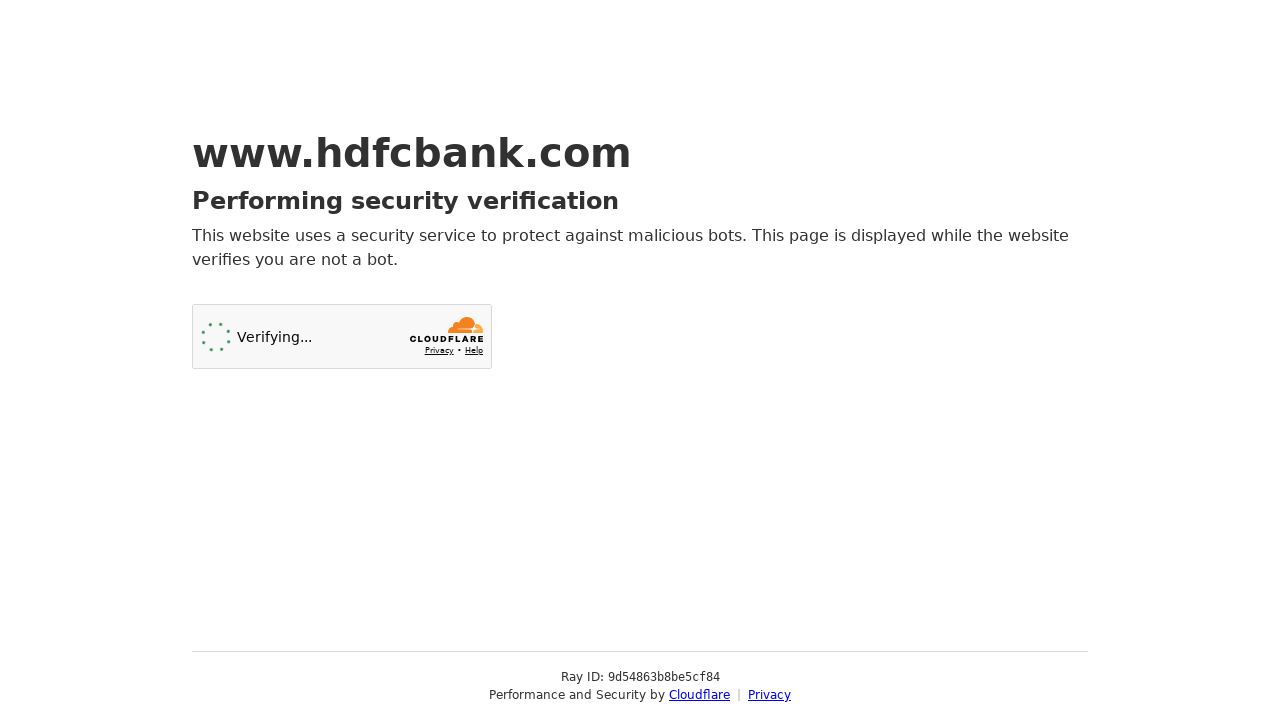

Verified that navigation links are present on the page (found 2 links)
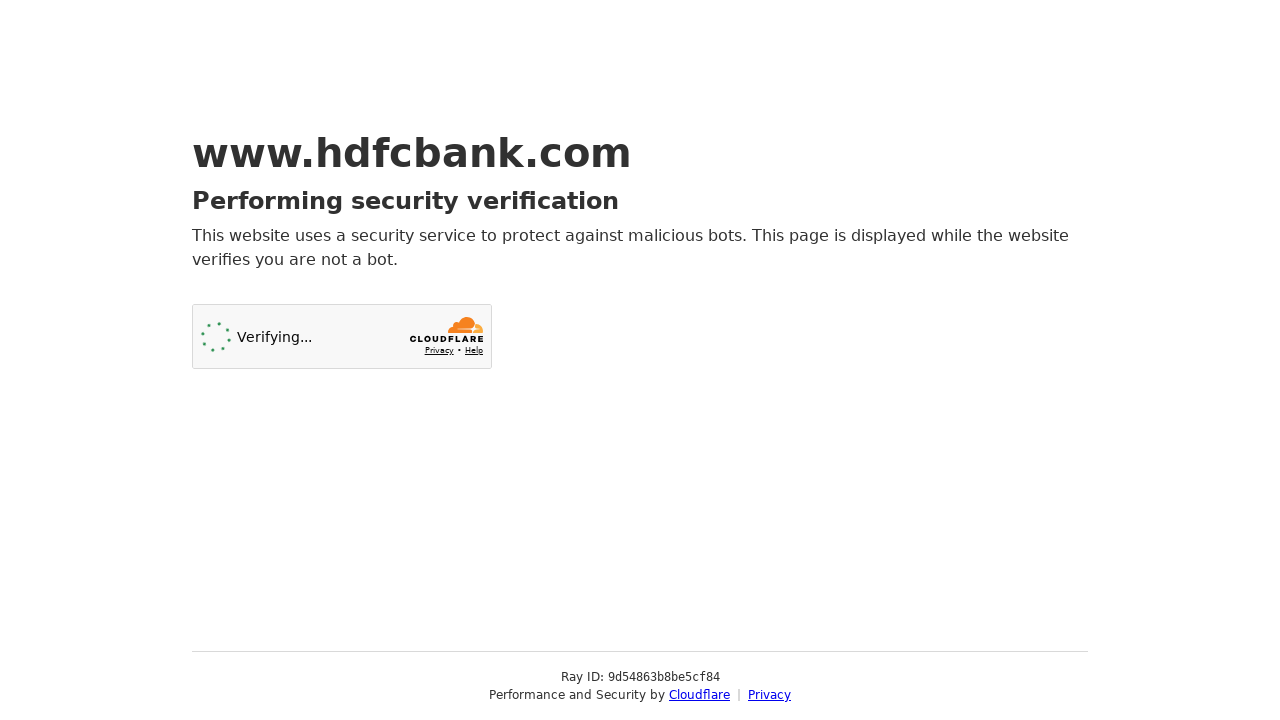

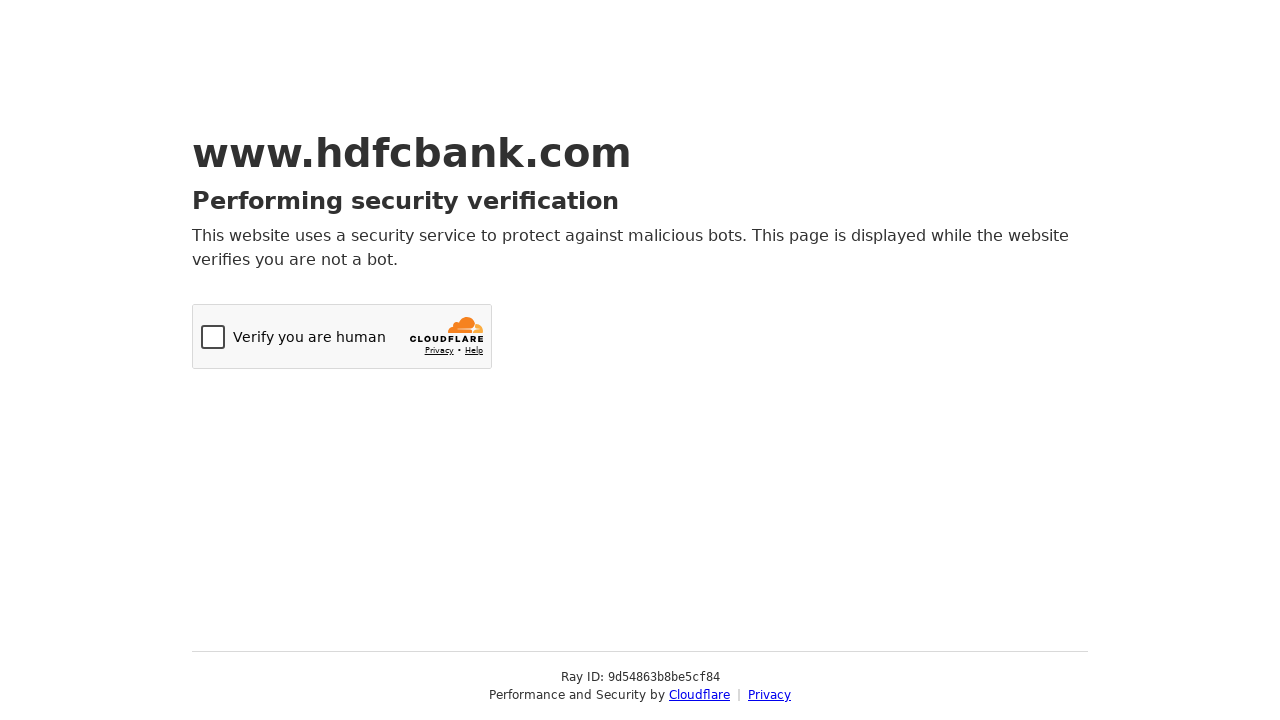